Tests IFSC code bank search functionality by selecting bank, state, and district from dropdown menus

Starting URL: http://www.ifsccodebank.com

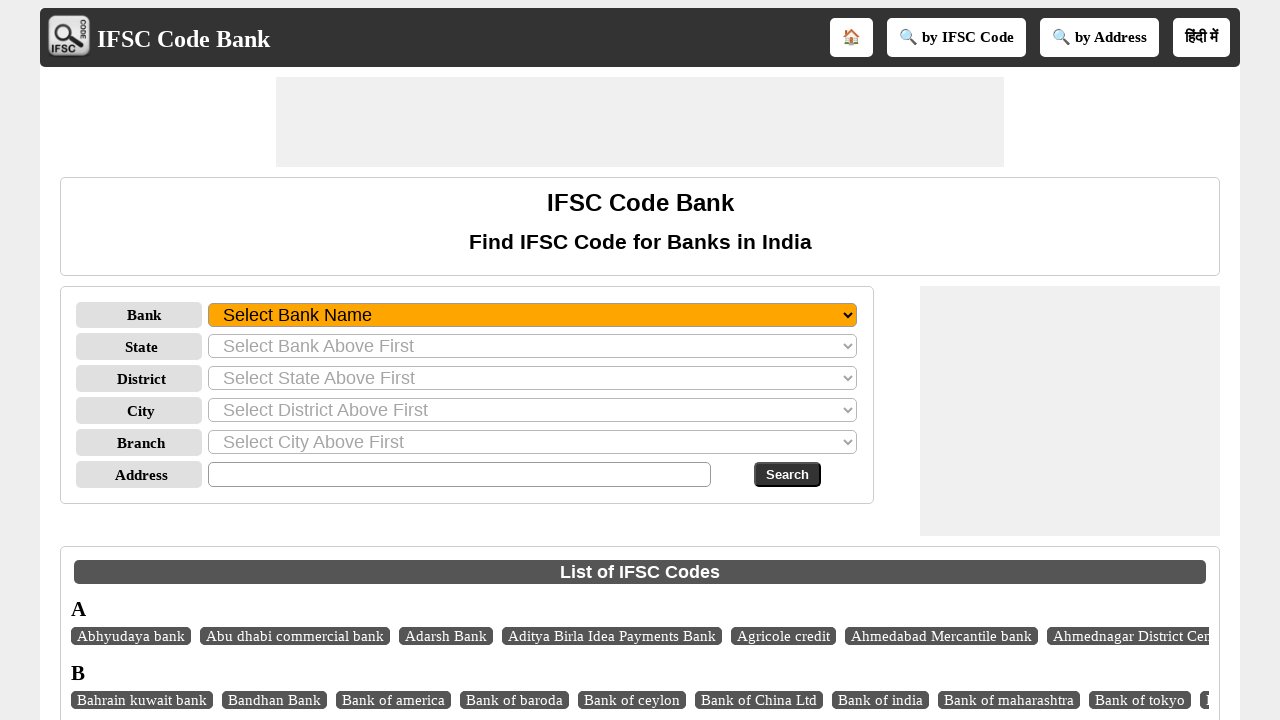

Selected bank with value '2' from bank dropdown on #BC_ddlBank
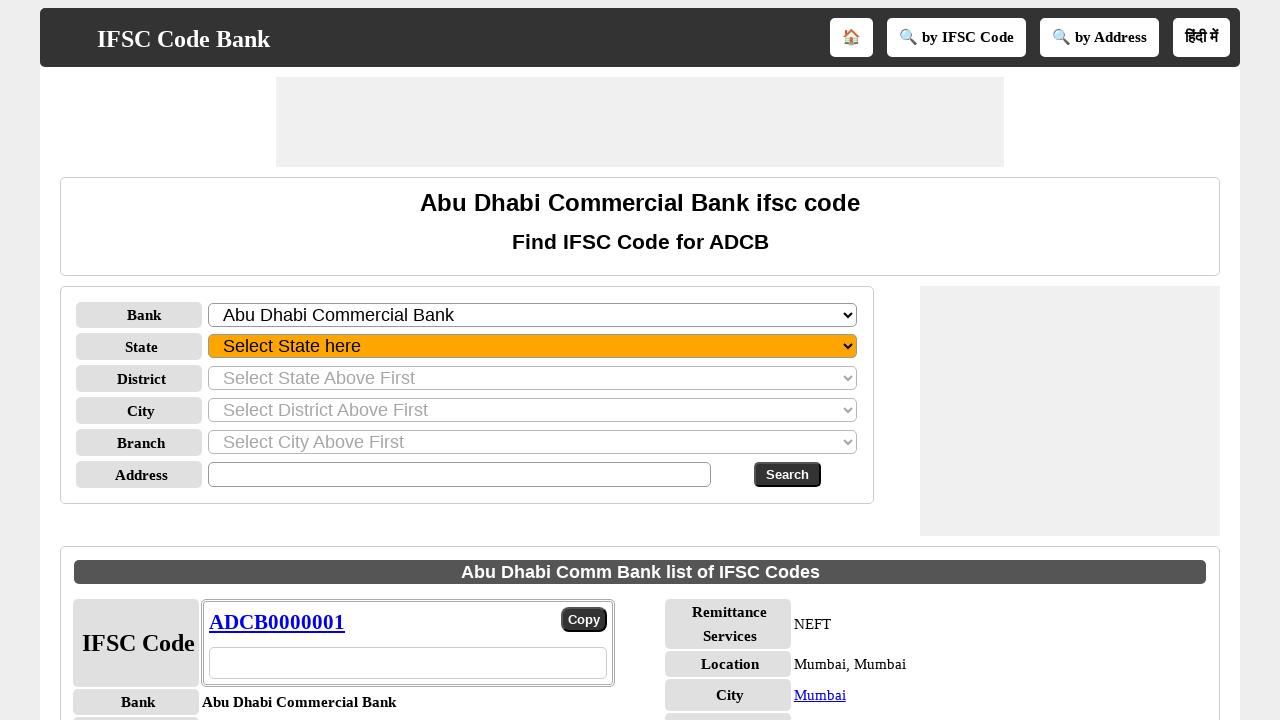

Selected 'Karnataka' from state dropdown on #BC_ddlState
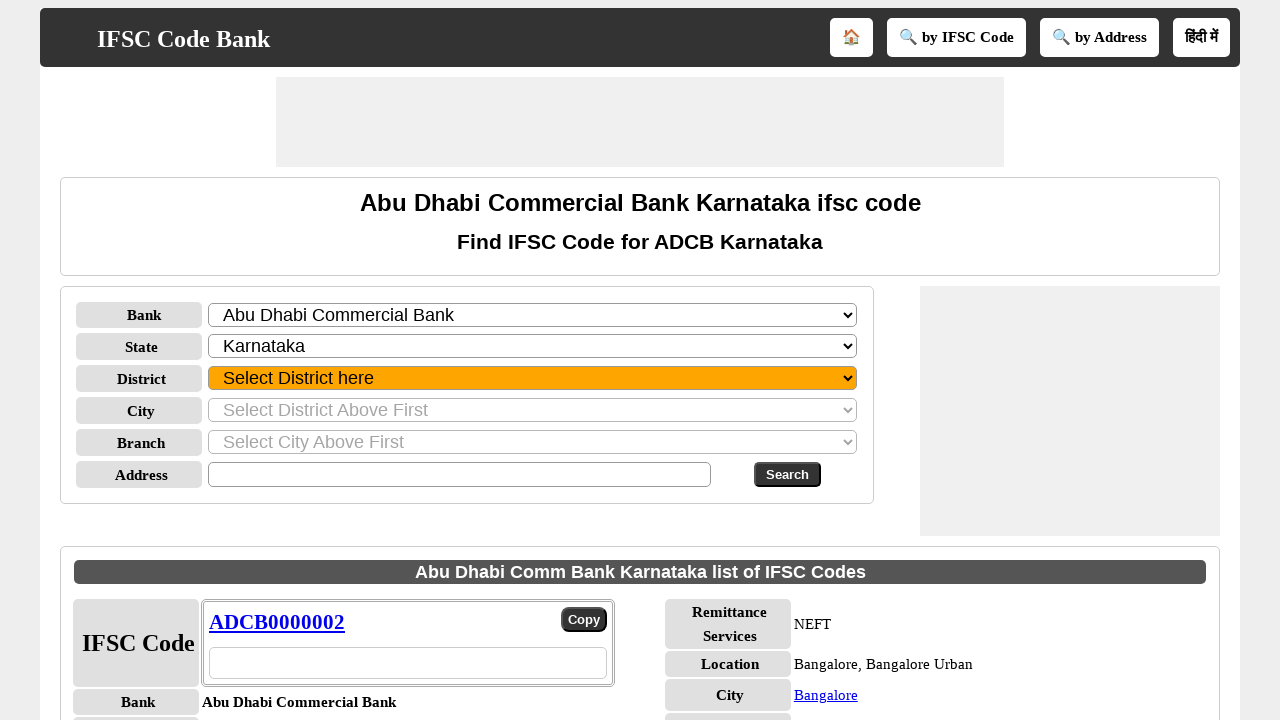

Located district dropdown element
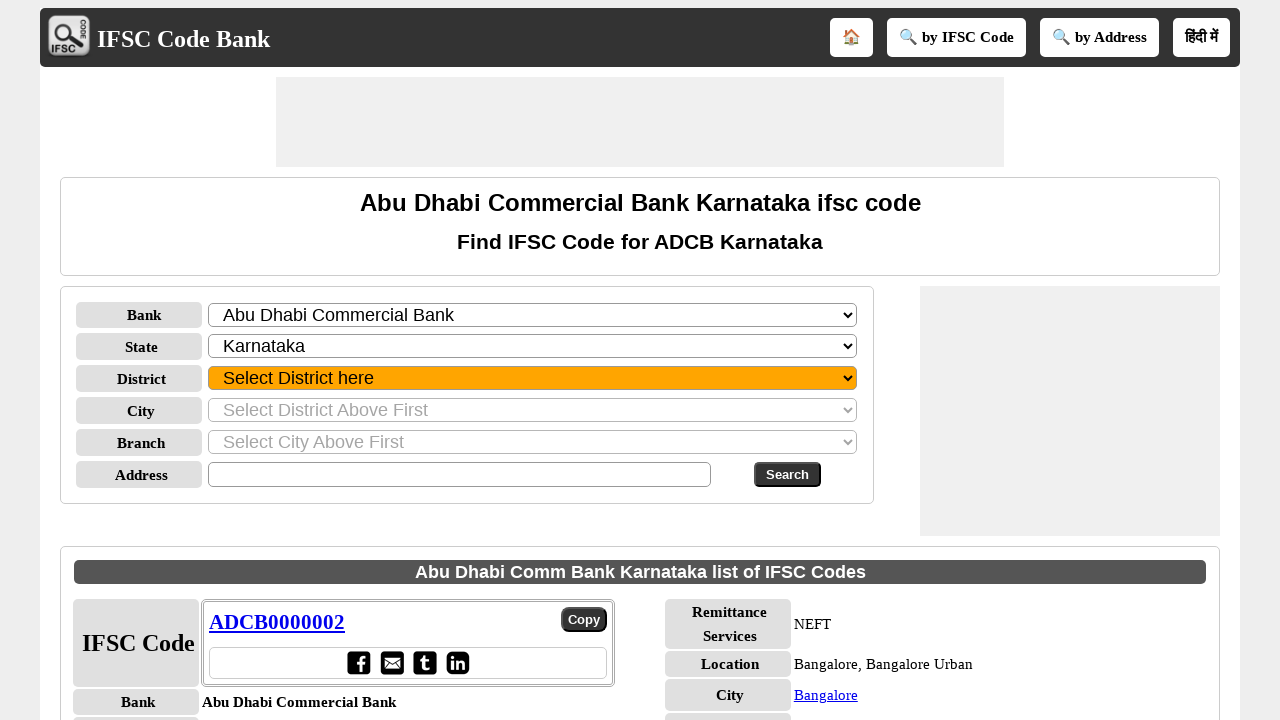

District dropdown is ready
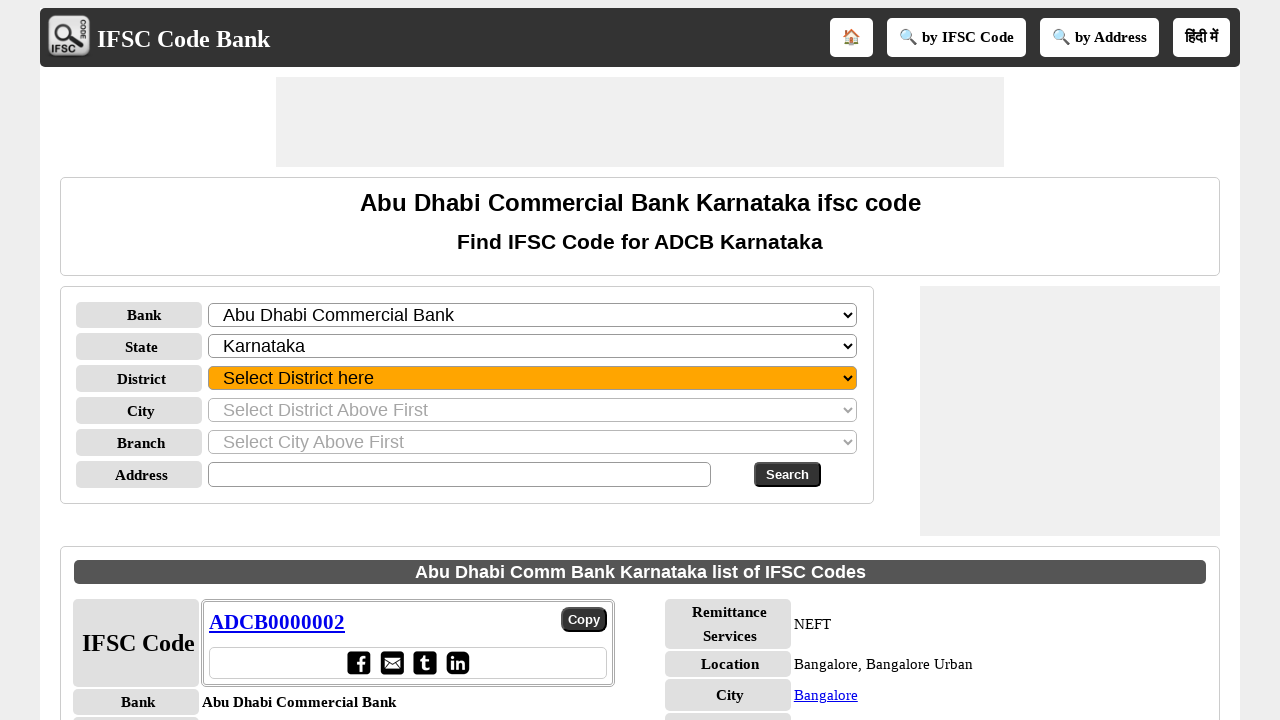

Retrieved 2 district options from dropdown
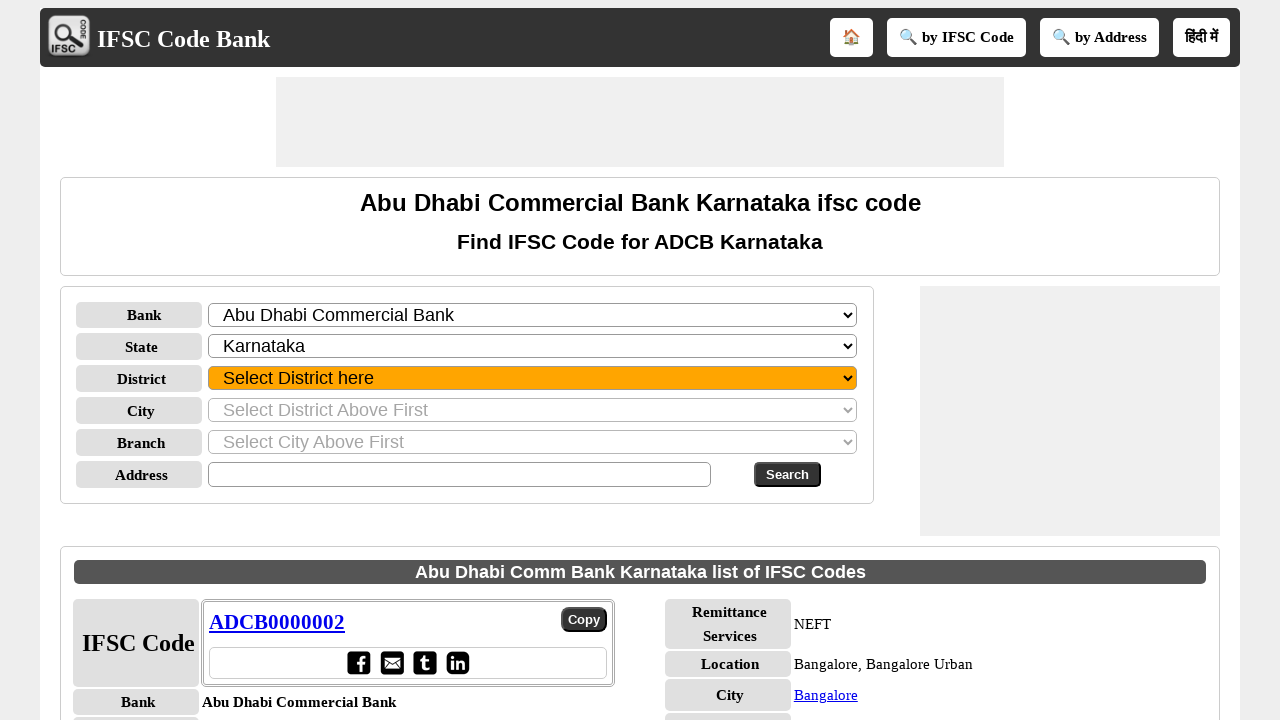

Selected second district option (index 1) from district dropdown on #BC_ddlDistrict
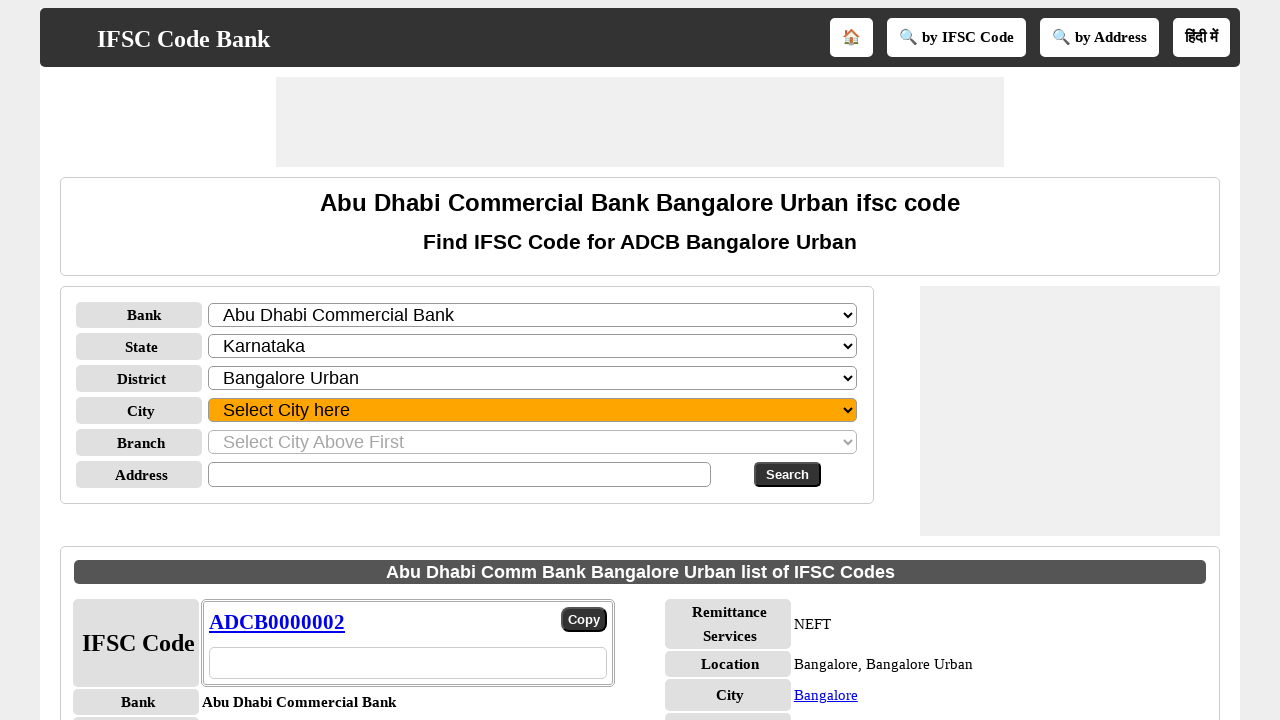

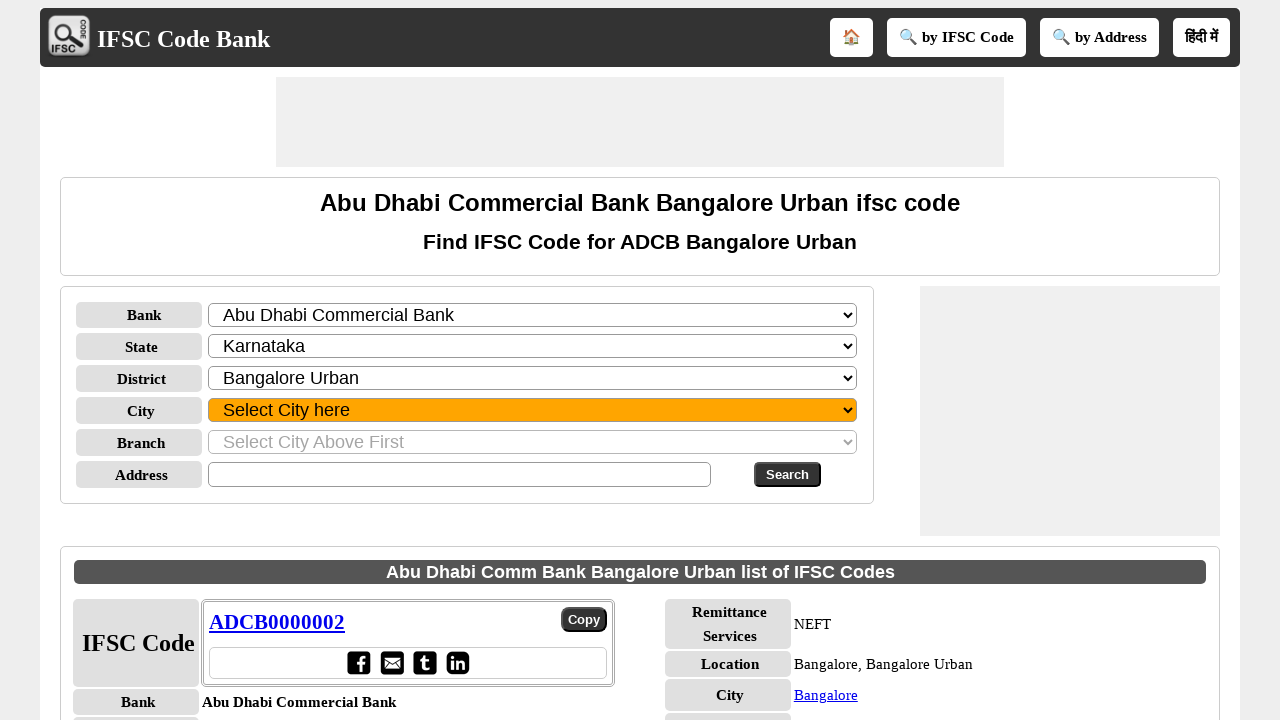